Tests checkbox functionality by clicking a checkbox, verifying it's selected, clicking again to uncheck, and verifying it's deselected

Starting URL: https://rahulshettyacademy.com/AutomationPractice/

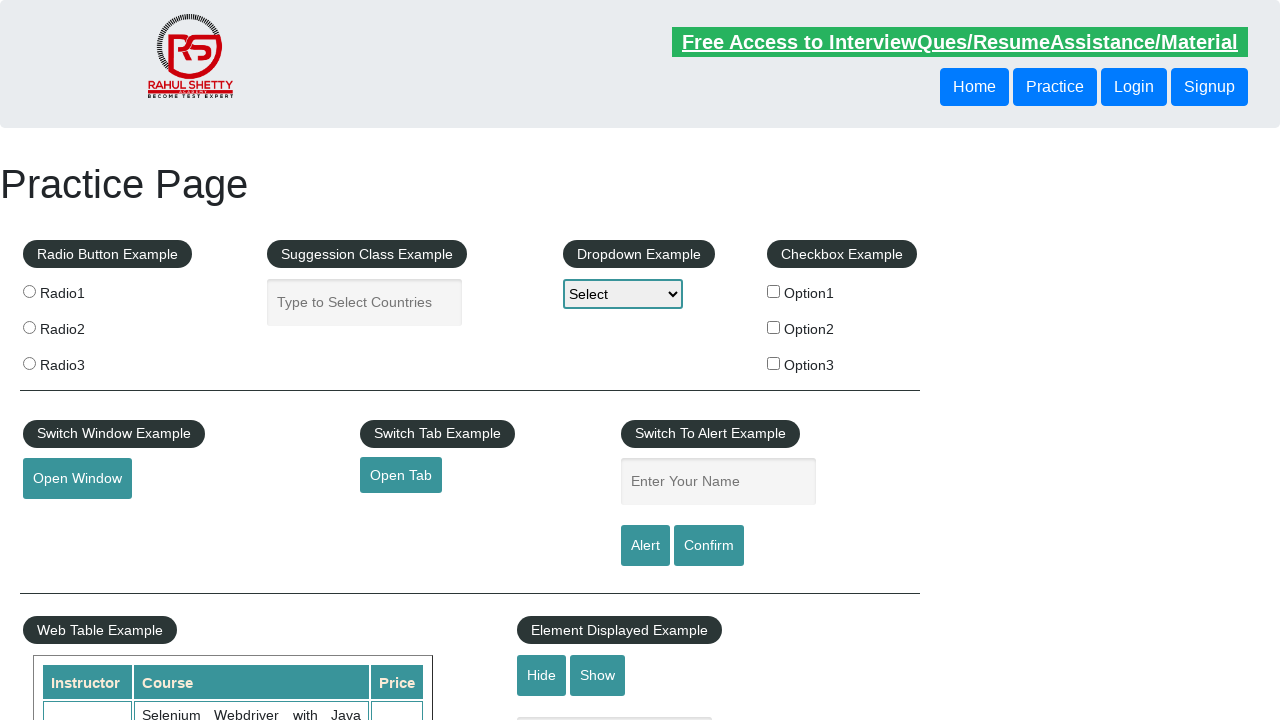

Clicked first checkbox to select it at (774, 291) on input[id='checkBoxOption1']
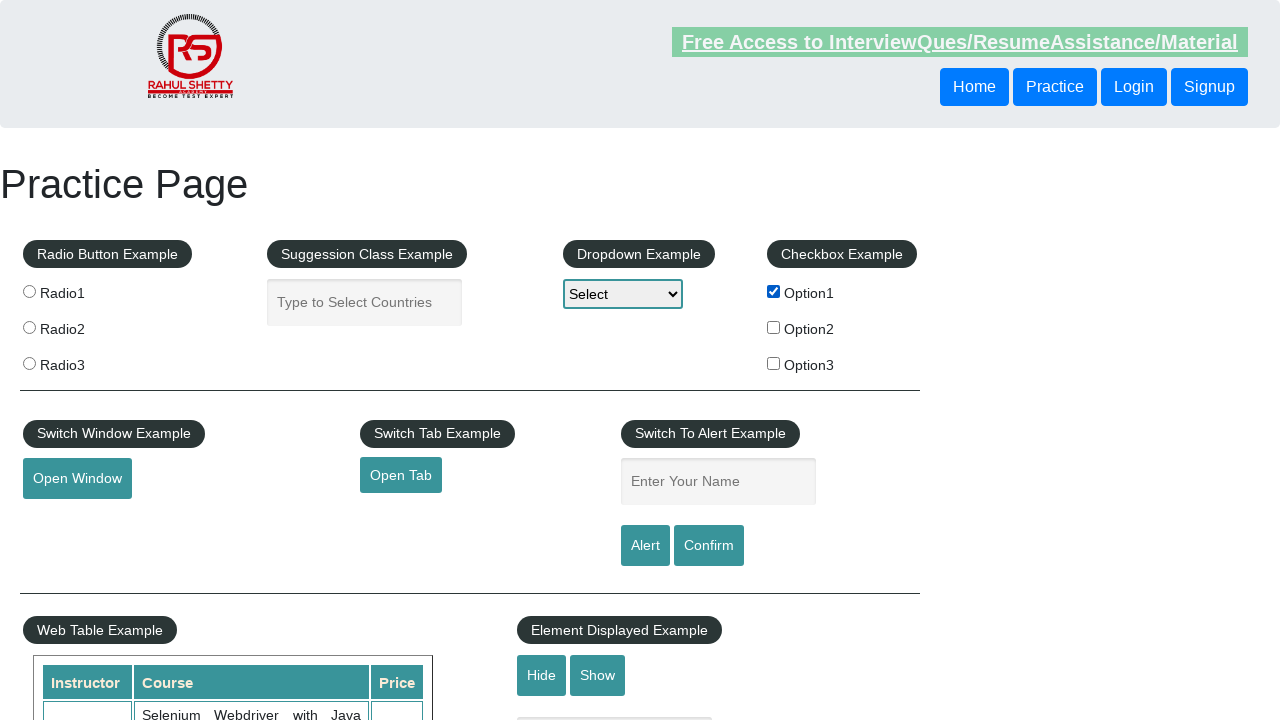

Verified checkbox is selected
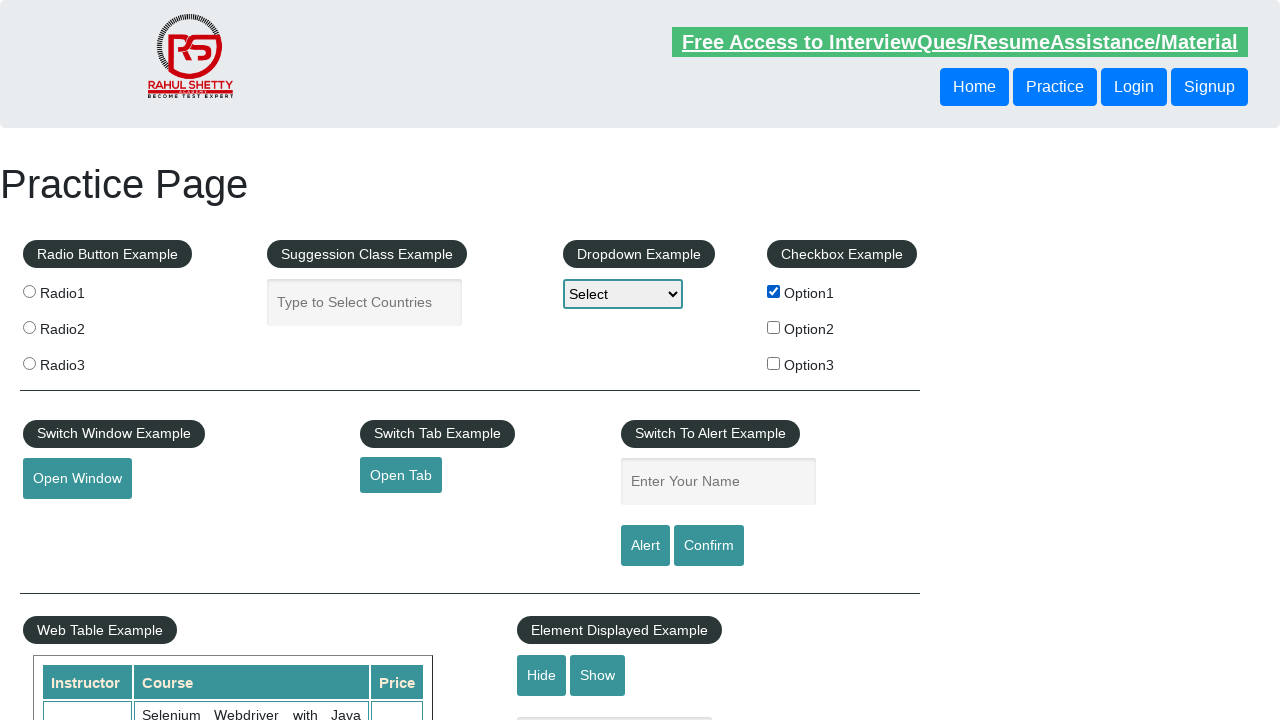

Clicked checkbox again to deselect it at (774, 291) on input[id='checkBoxOption1']
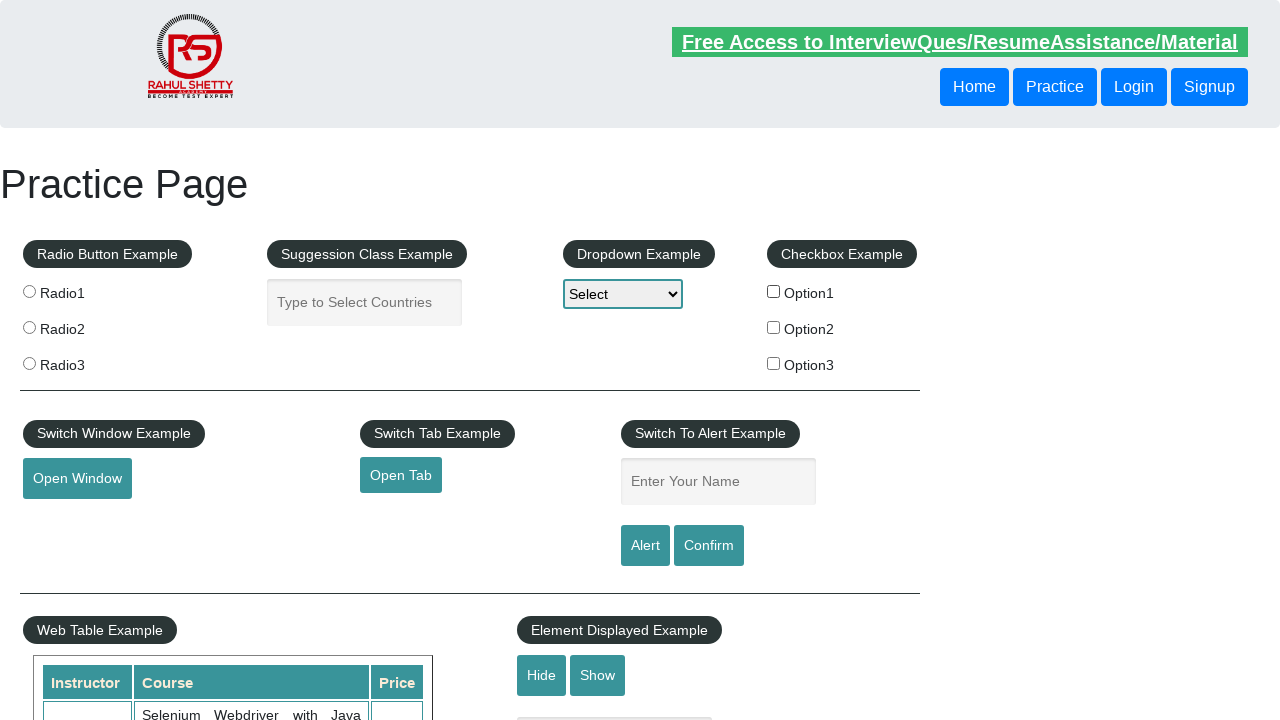

Verified checkbox is deselected
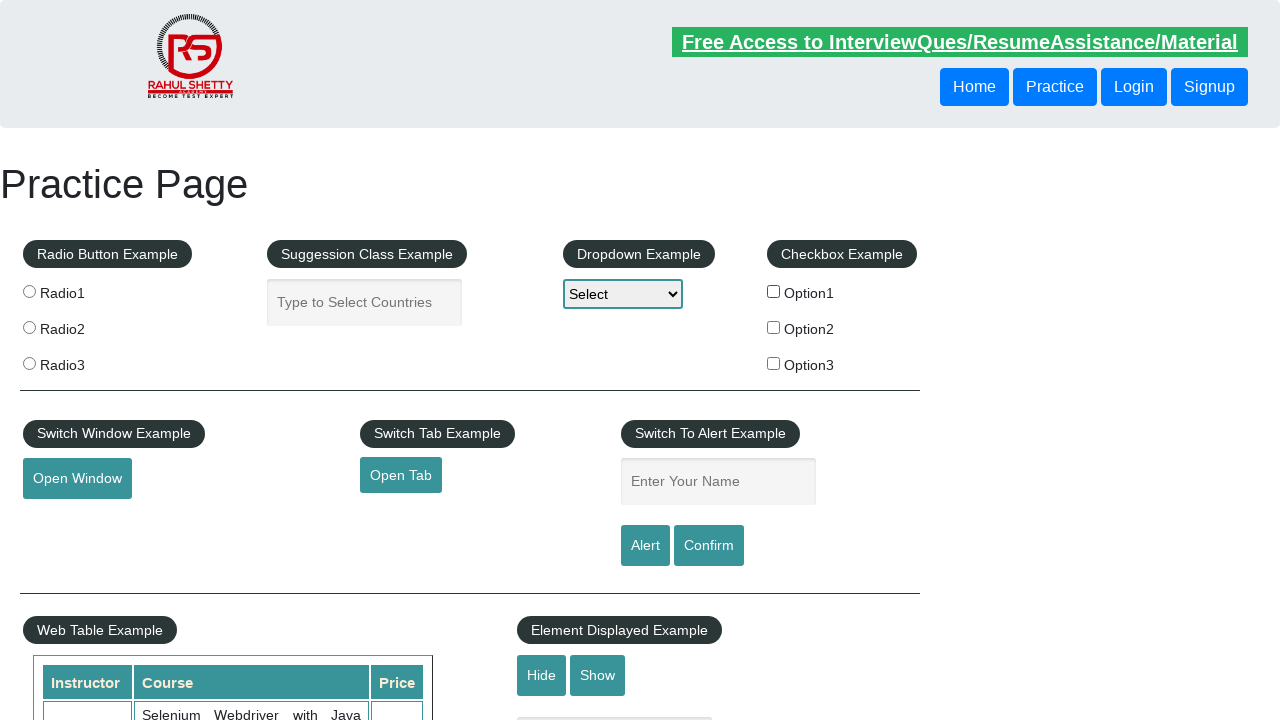

Located all checkboxes on the page
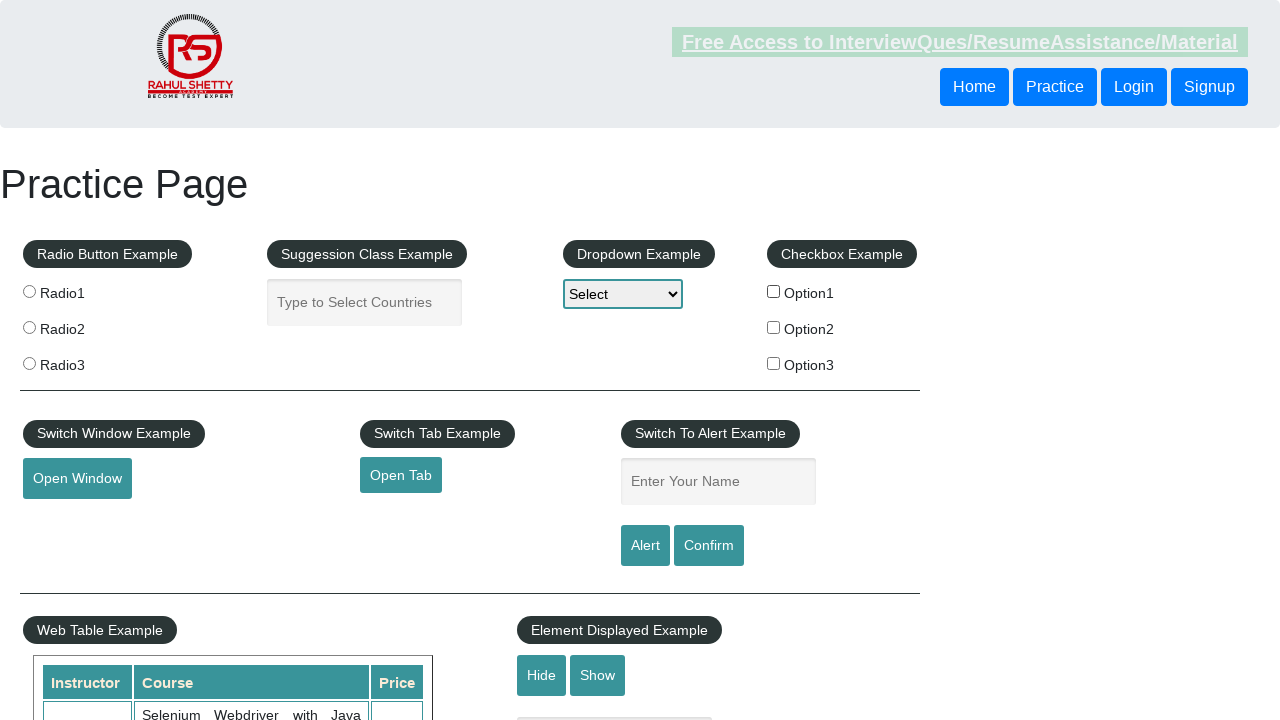

Counted total checkboxes: 3
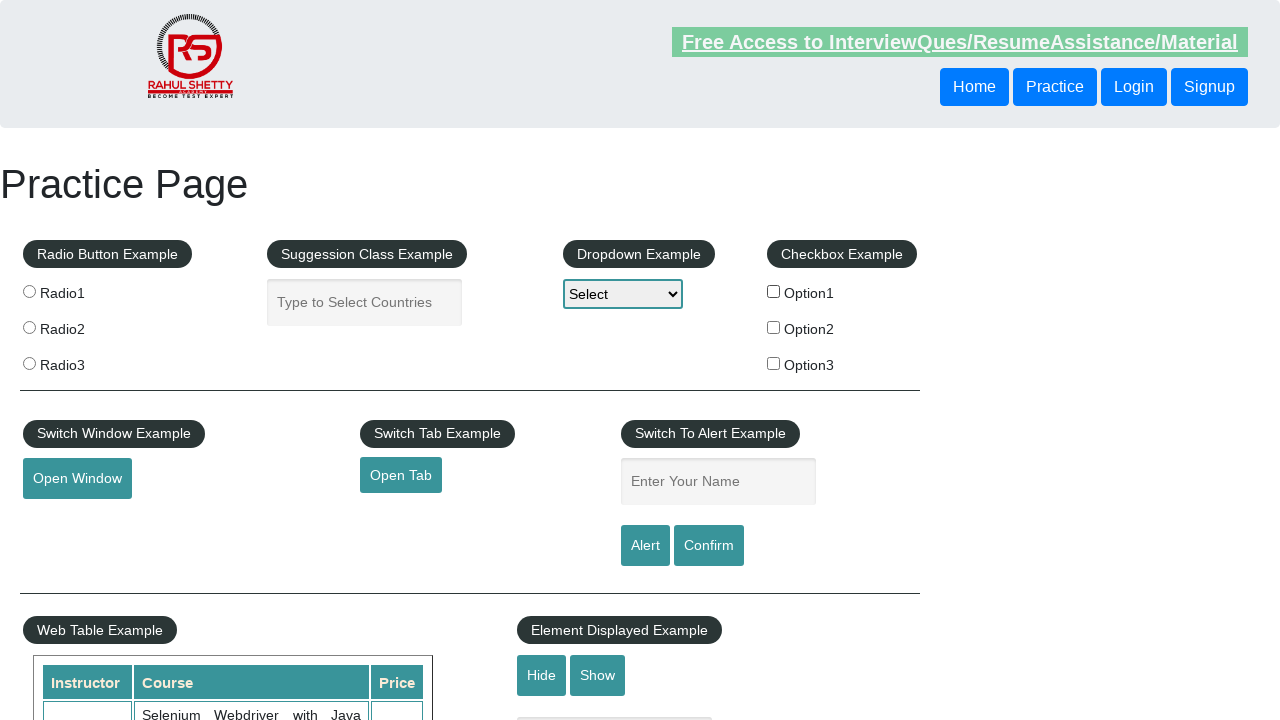

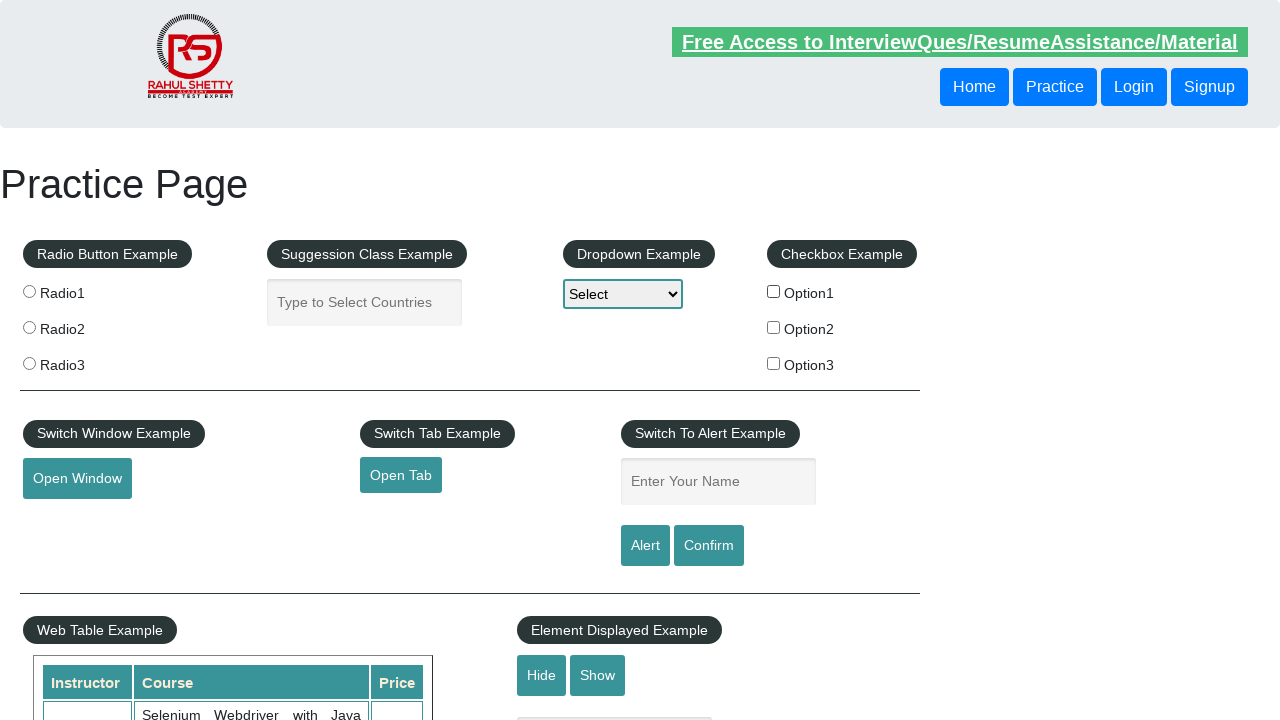